Tests window switching functionality by opening a new window through a link click and switching between parent and child windows to verify content

Starting URL: https://the-internet.herokuapp.com/

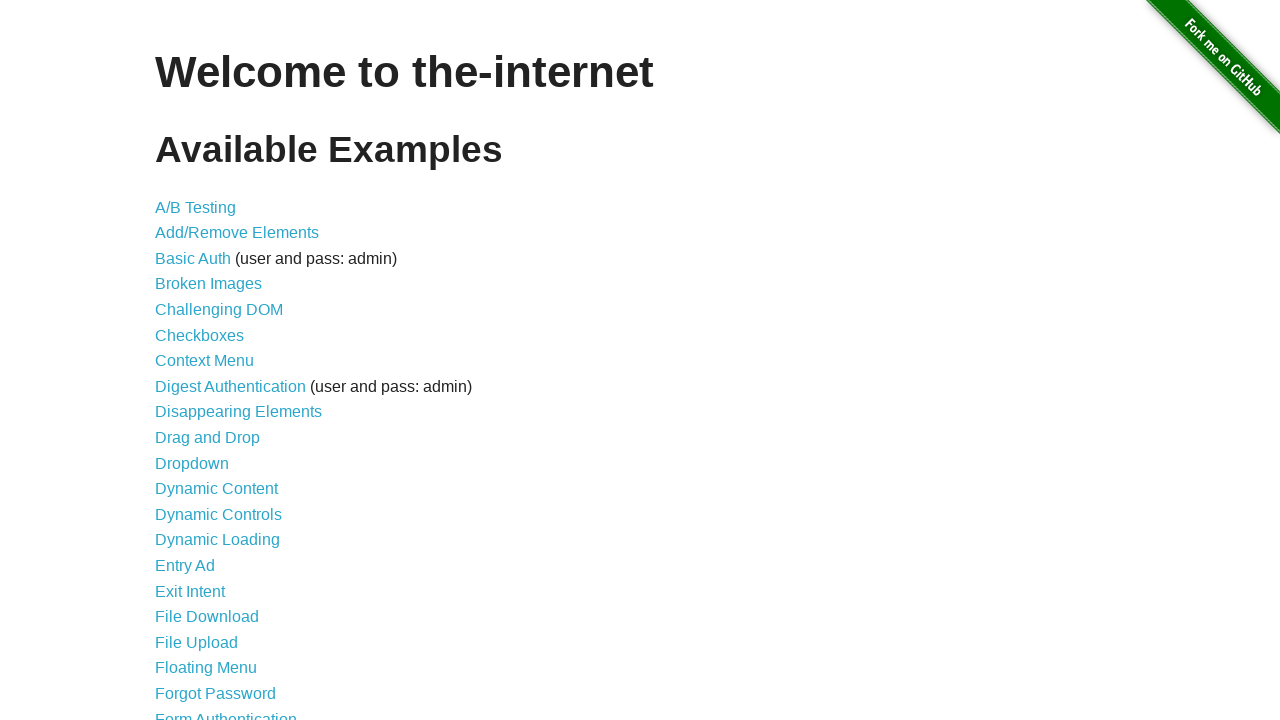

Clicked on Multiple Windows link at (218, 369) on text=Multiple Windows
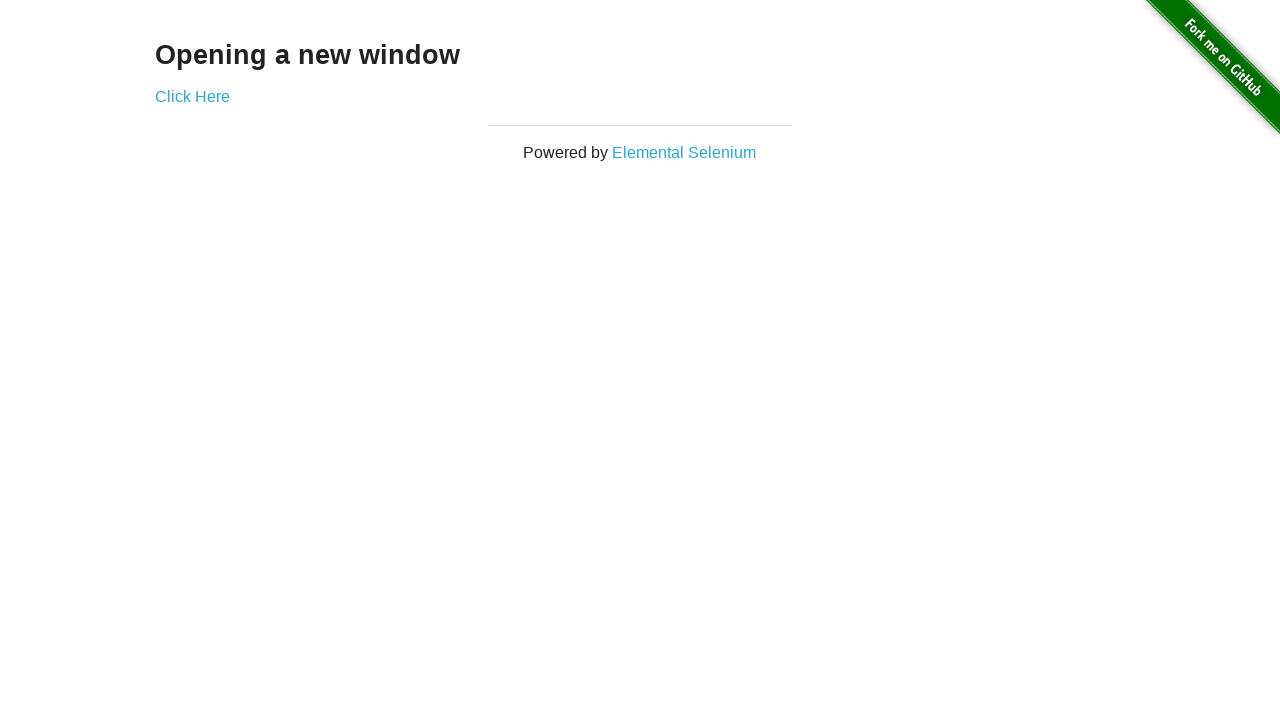

Clicked on 'Click Here' link to open new window at (192, 96) on text=Click Here
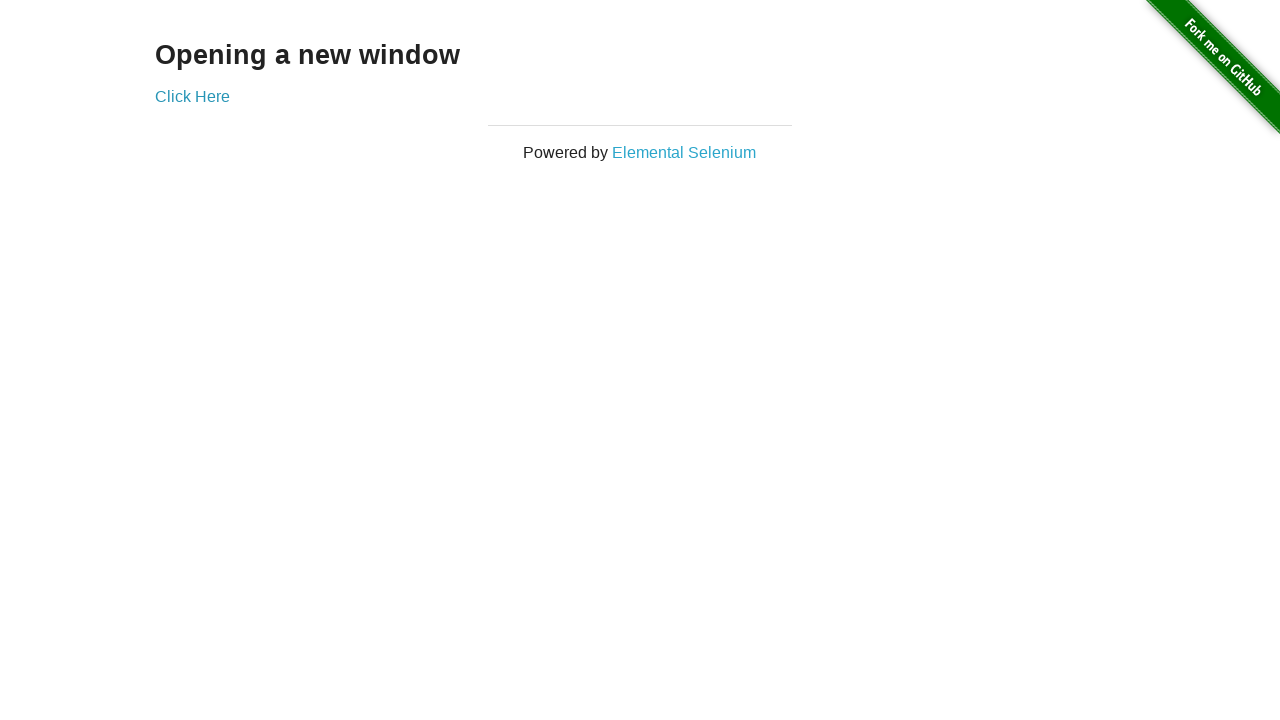

New window opened and captured
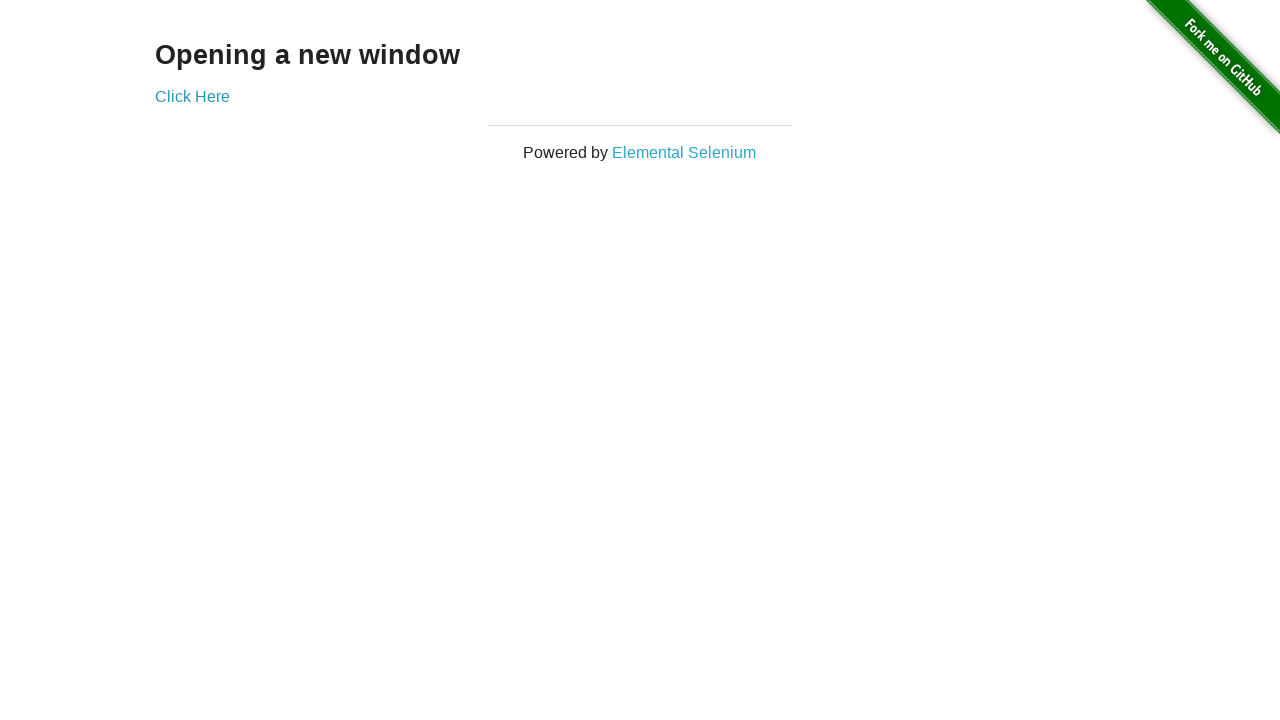

New page loaded completely
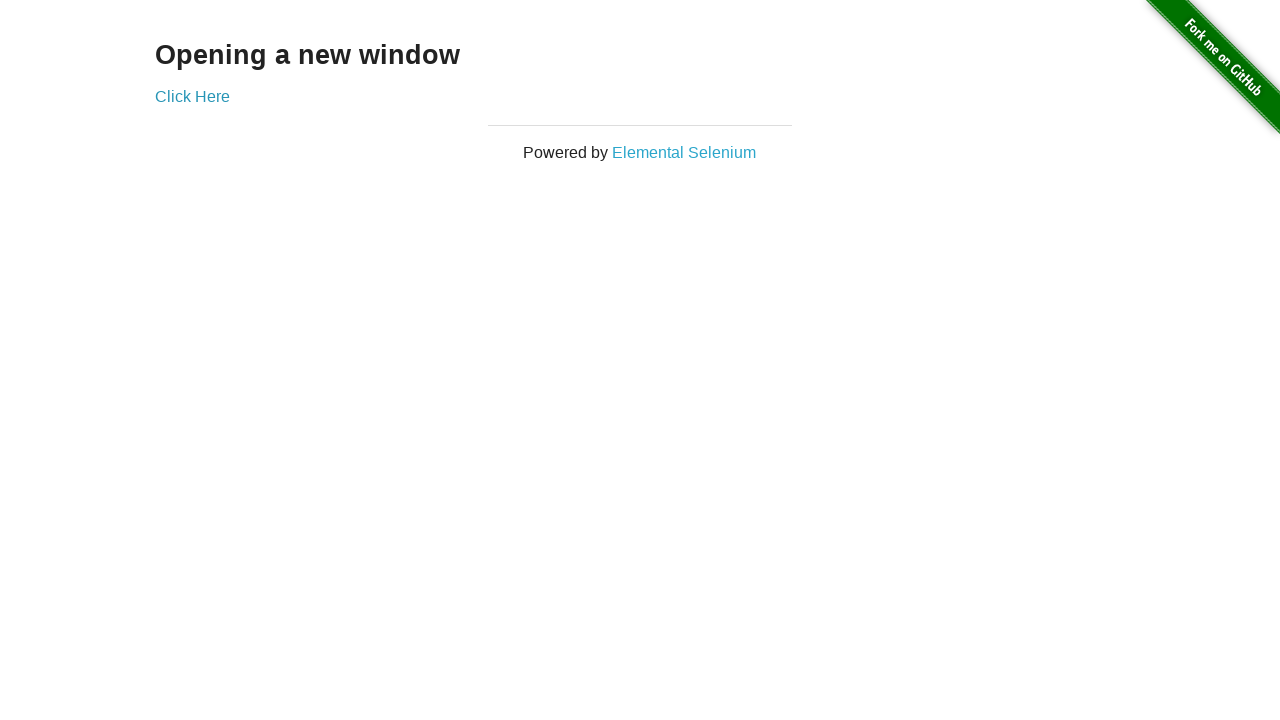

Retrieved text from new window: 
  New Window

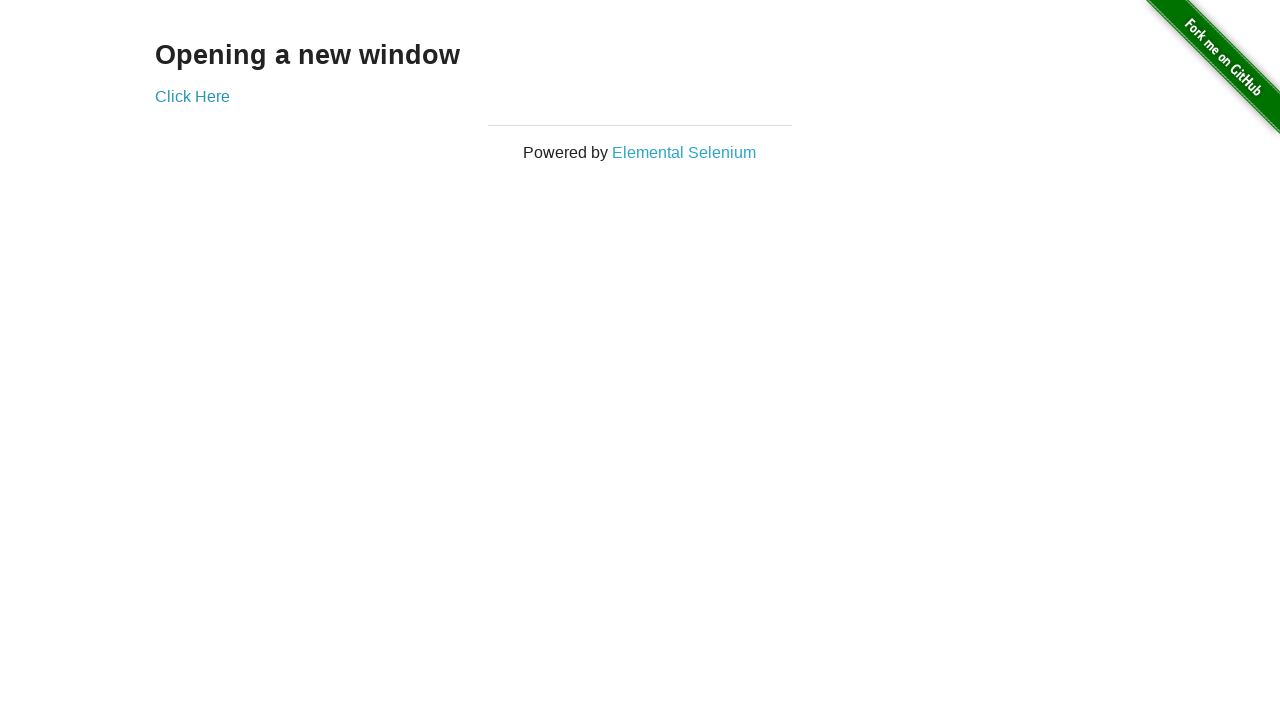

Retrieved text from original page: Opening a new window
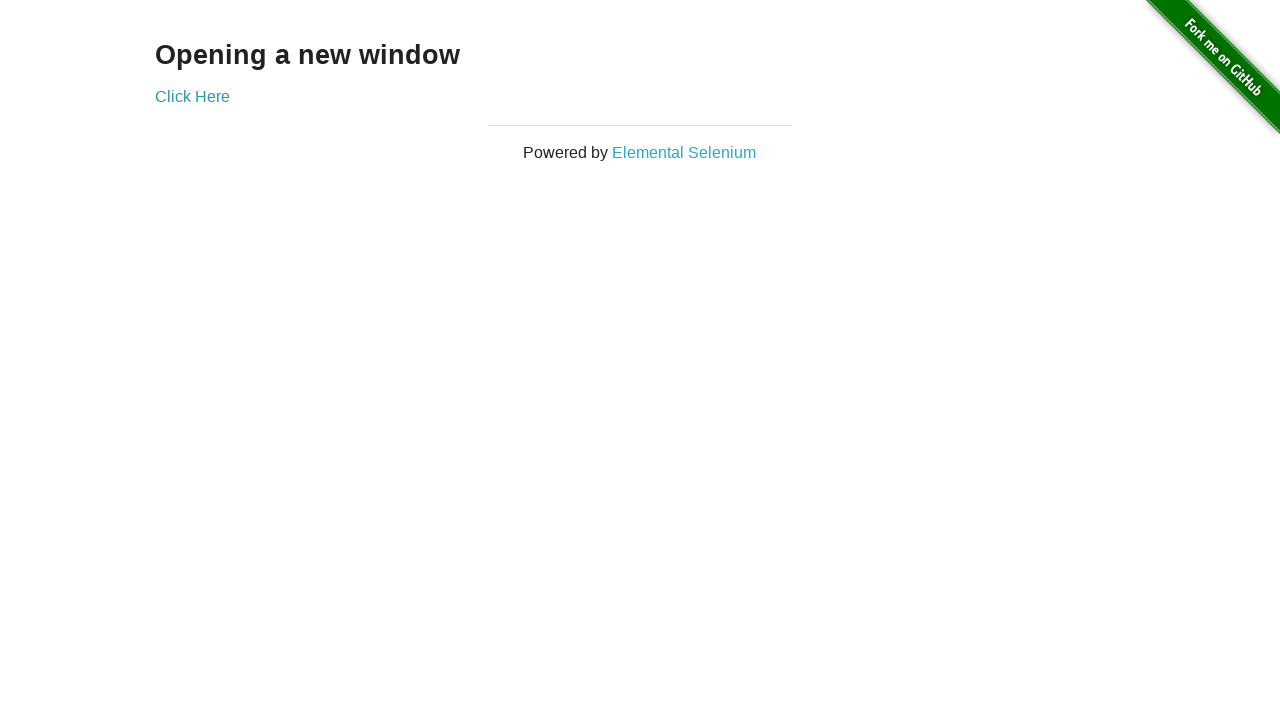

Closed the new window
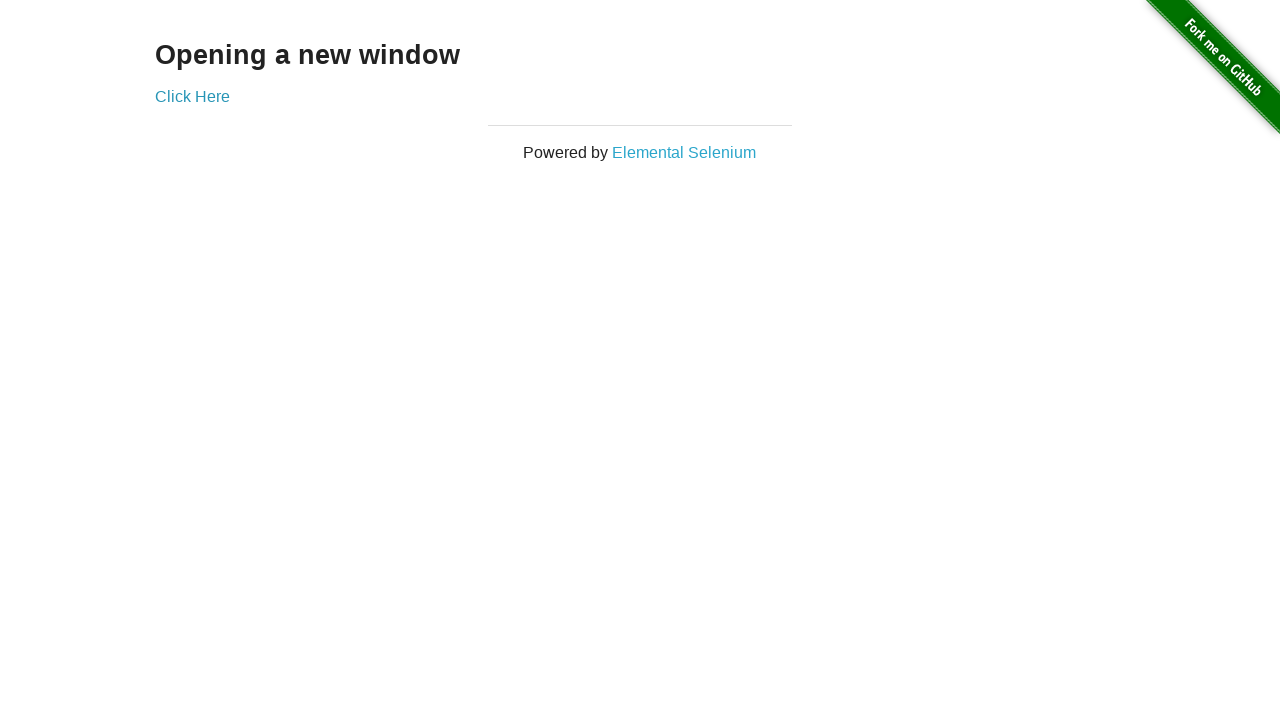

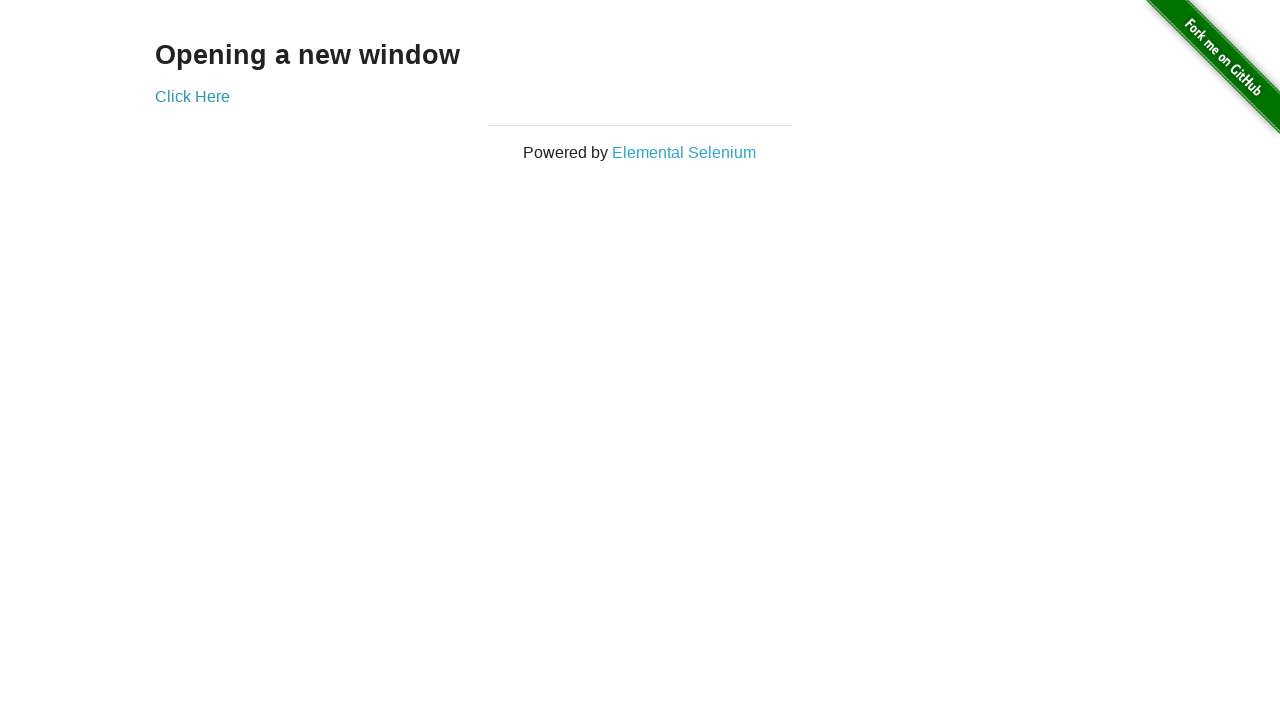